Tests the search functionality on Office Shoes website by entering "vans" as a search query and submitting the search form using the Enter key.

Starting URL: https://www.officeshoes.rs/

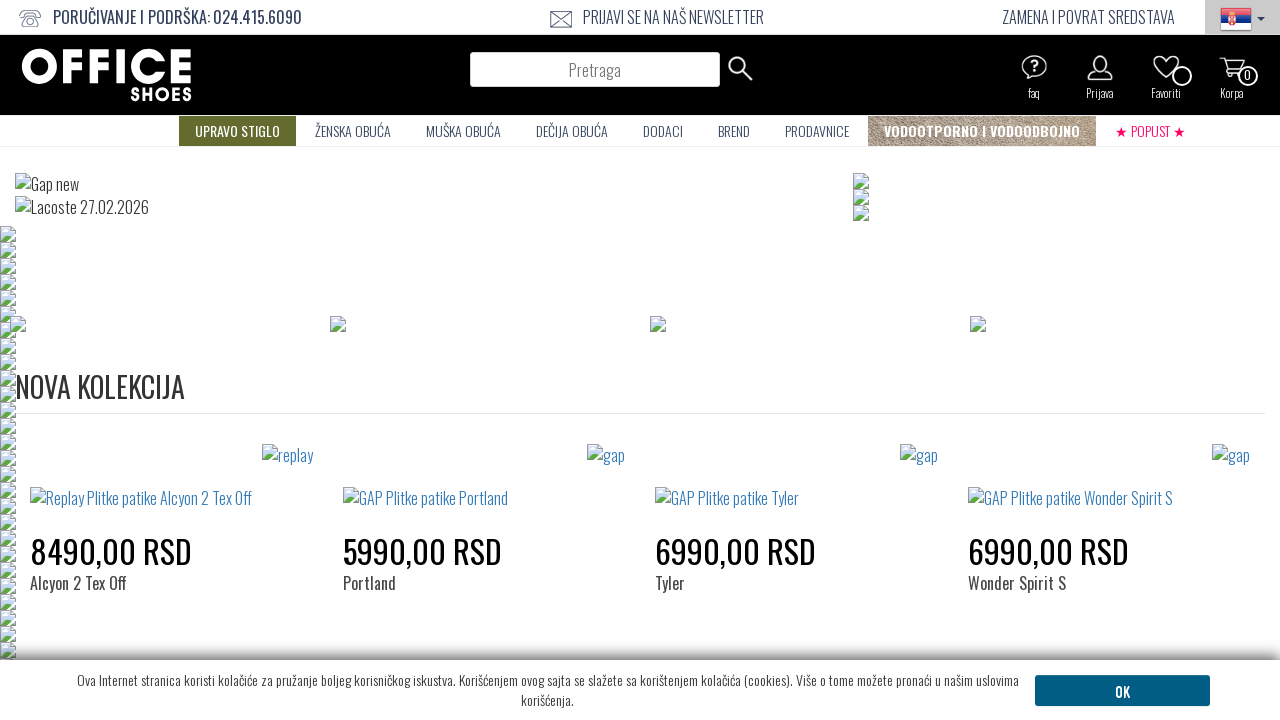

Filled search input with 'vans' on input[name='q']
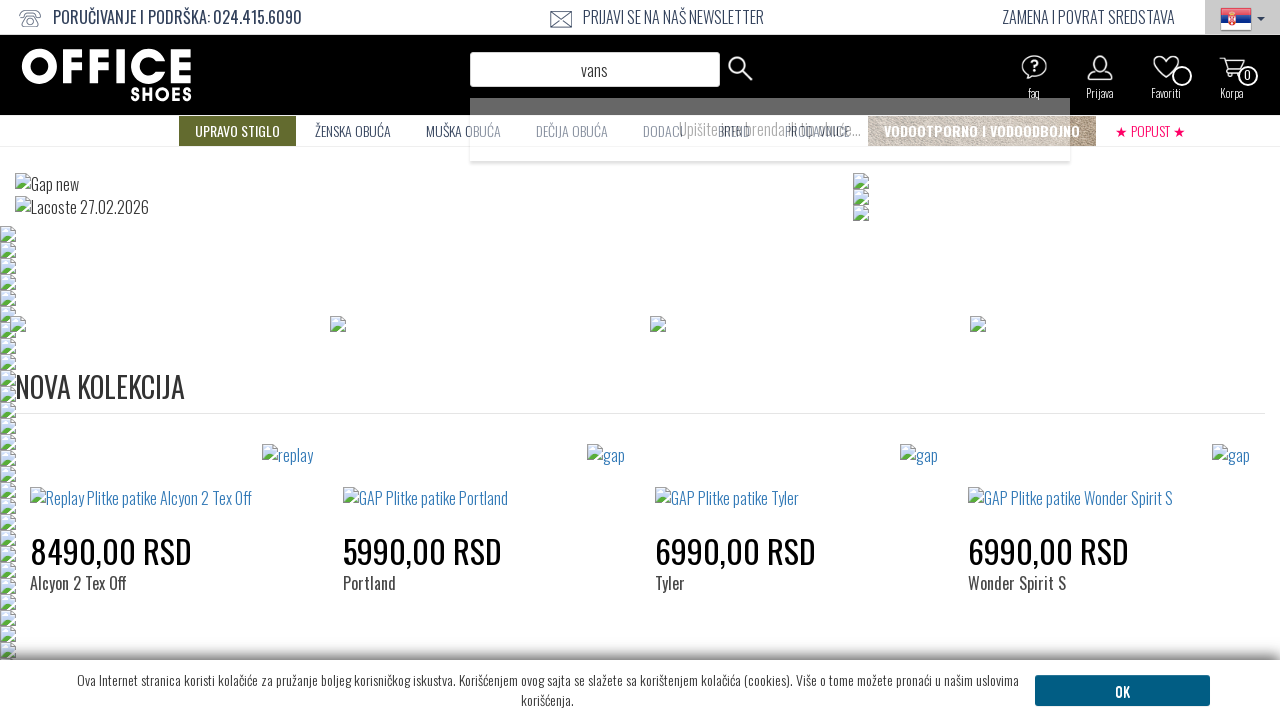

Pressed Enter to submit search form on input[name='q']
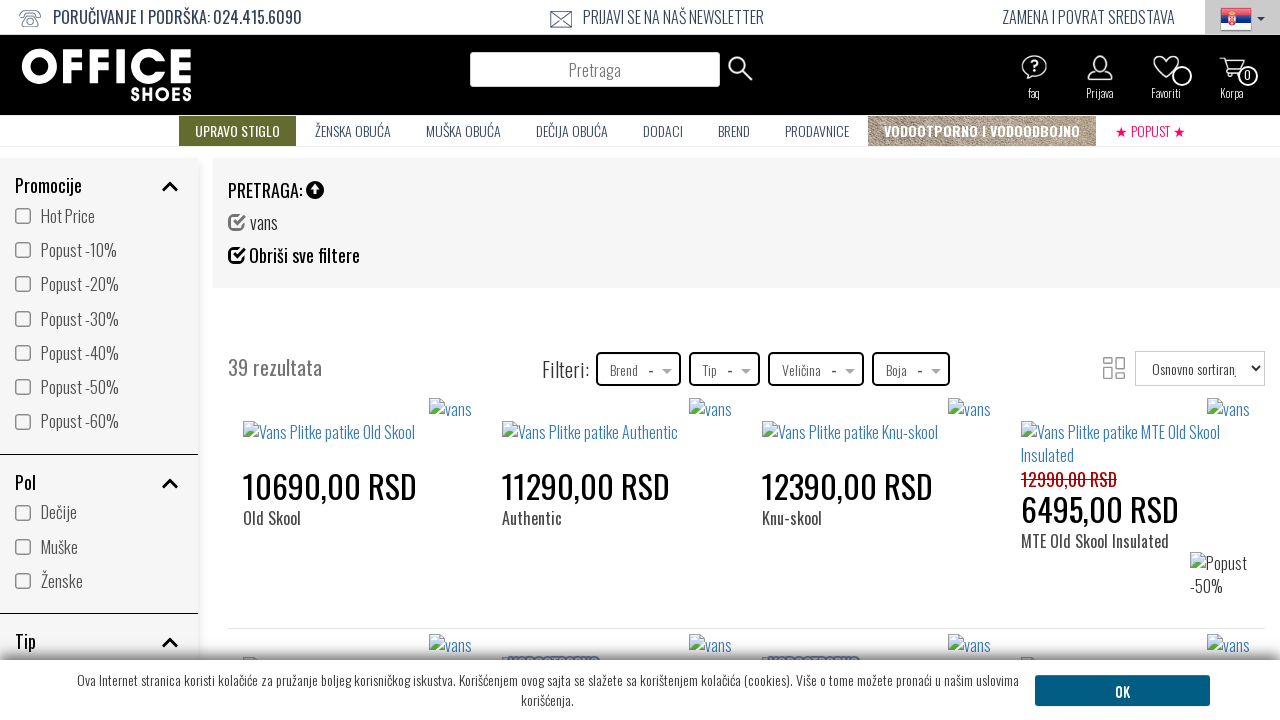

Search results page loaded successfully
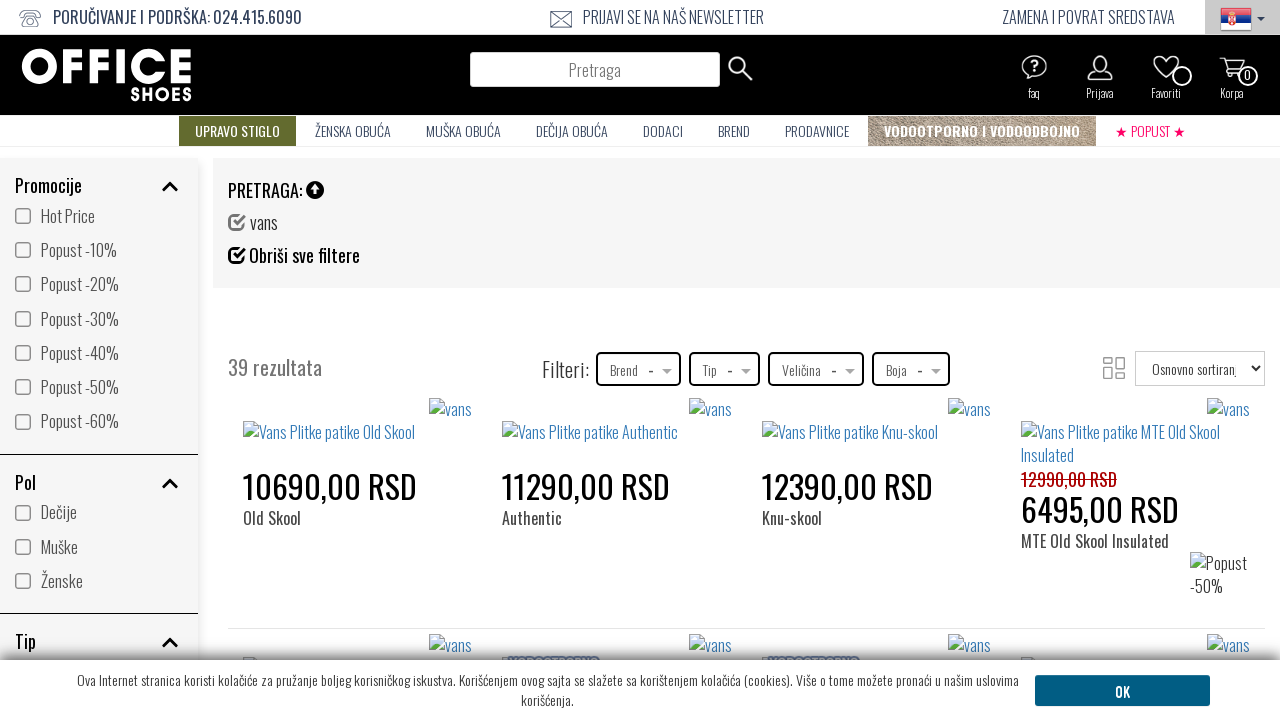

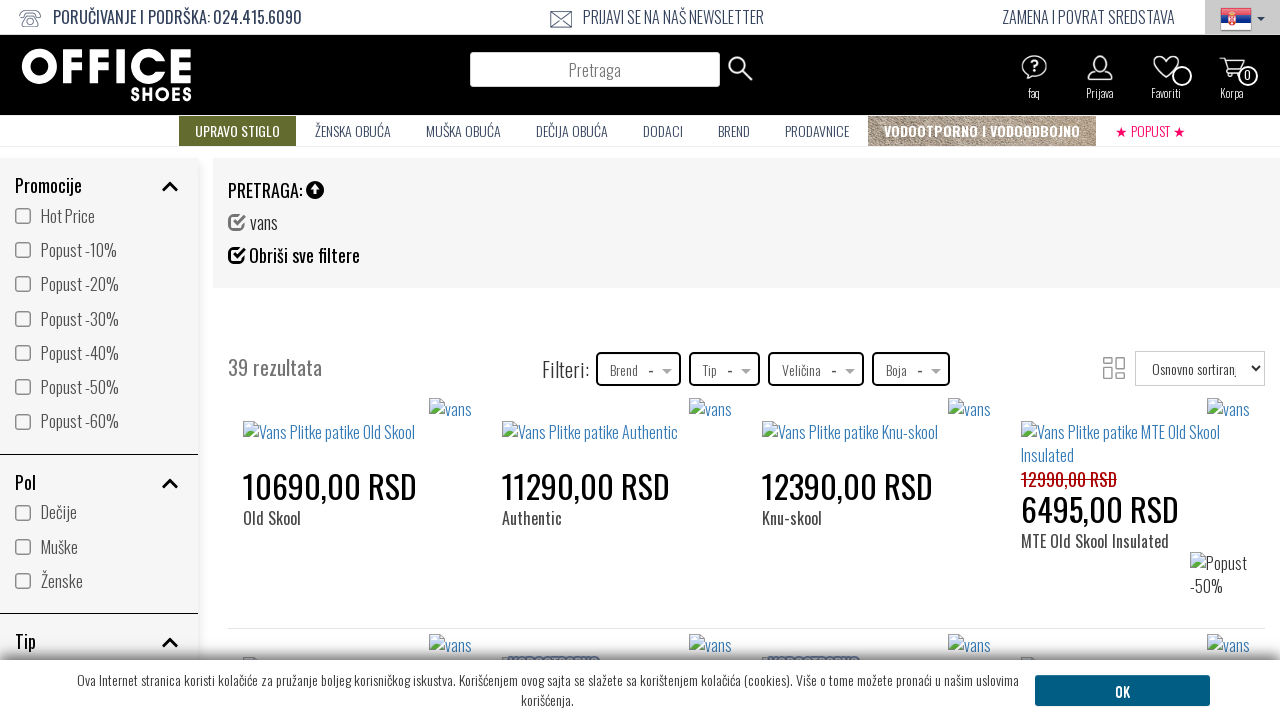